Tests finding an element by name attribute and clicking a checkbox

Starting URL: https://rahulshettyacademy.com/AutomationPractice/

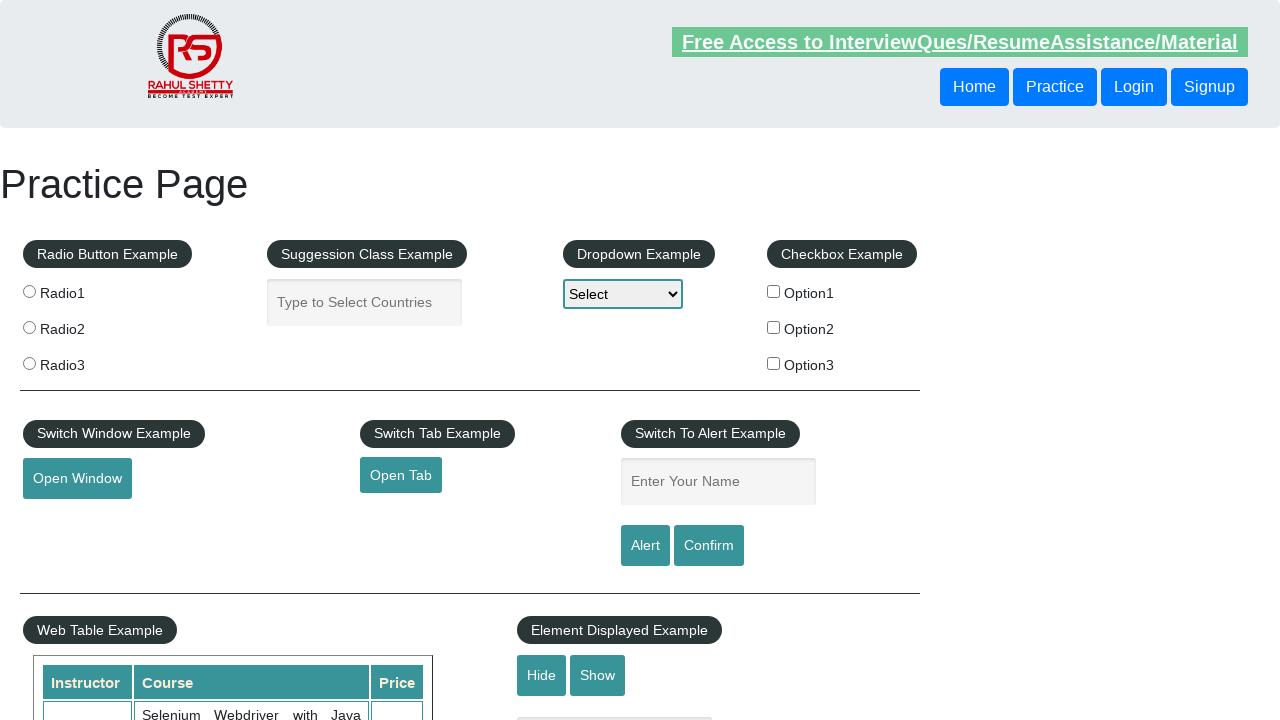

Clicked checkbox with name attribute 'checkBoxOption2' at (774, 327) on input[name='checkBoxOption2']
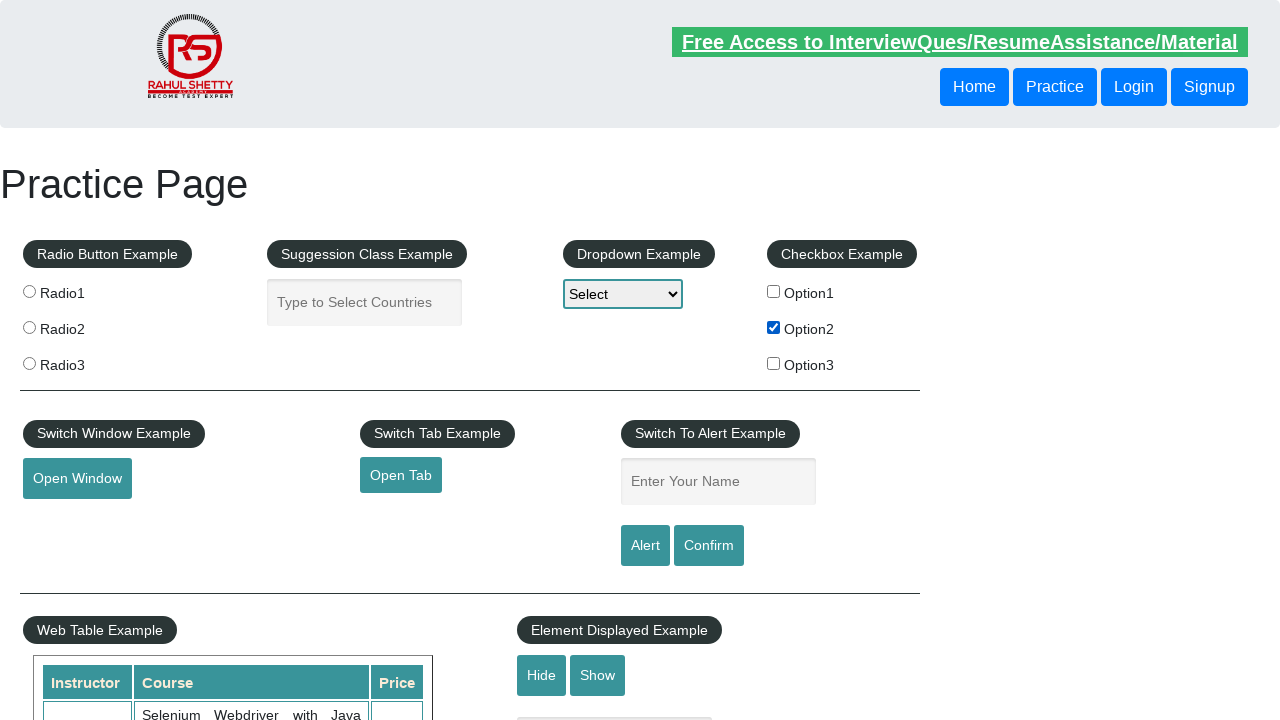

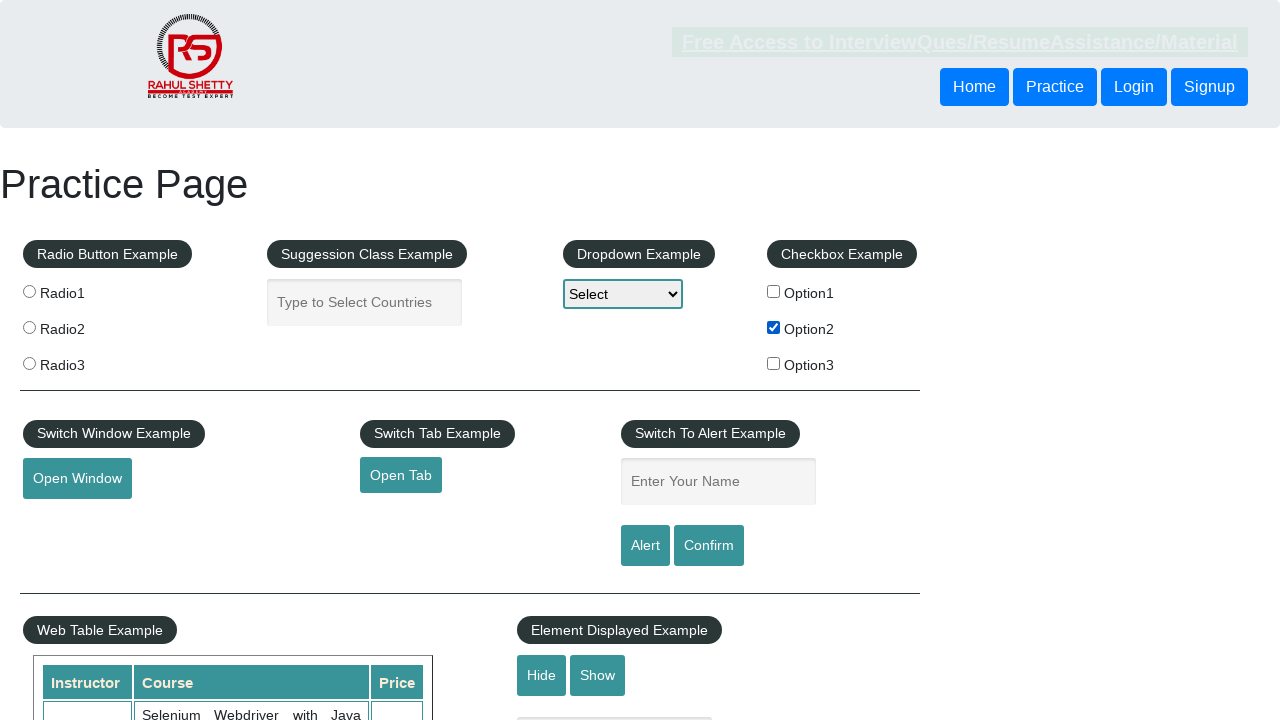